Tests dropdown selection on W3Schools by switching to iframe and selecting "Saab" option from the select element

Starting URL: https://www.w3schools.com/tags/tryit.asp?filename=tryhtml_select

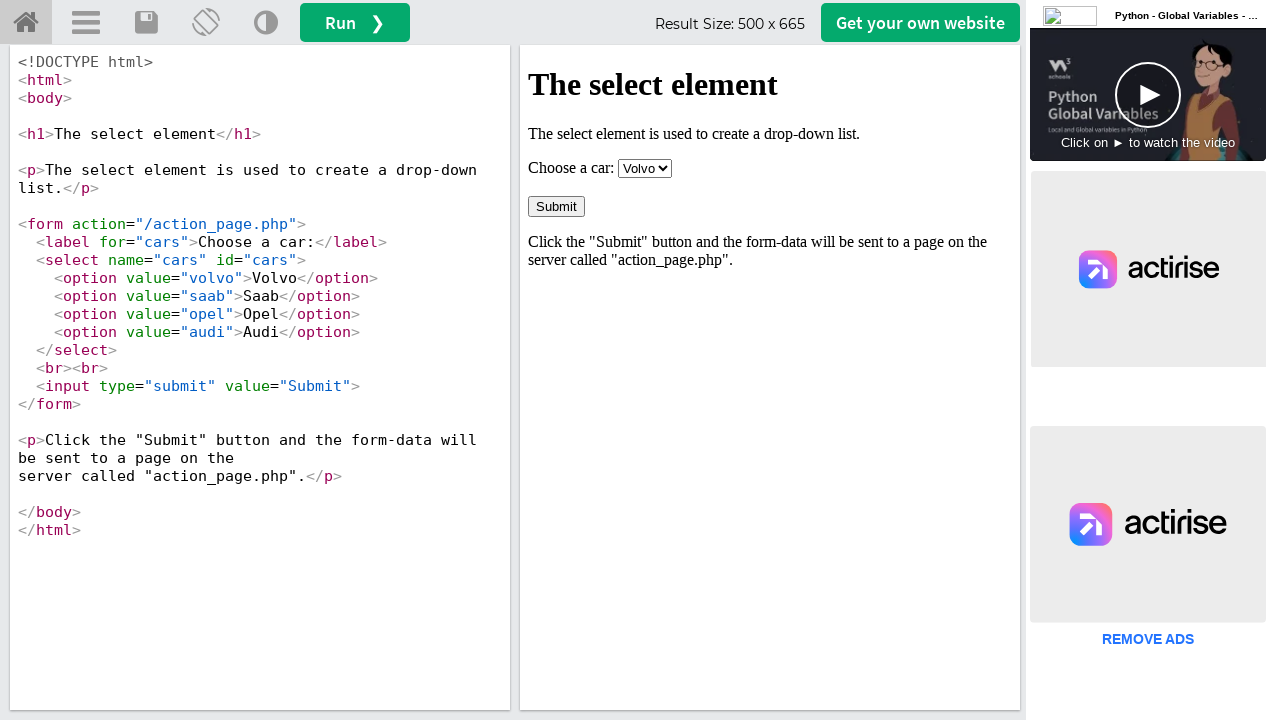

Located iframe with name 'iframeResult' containing the dropdown
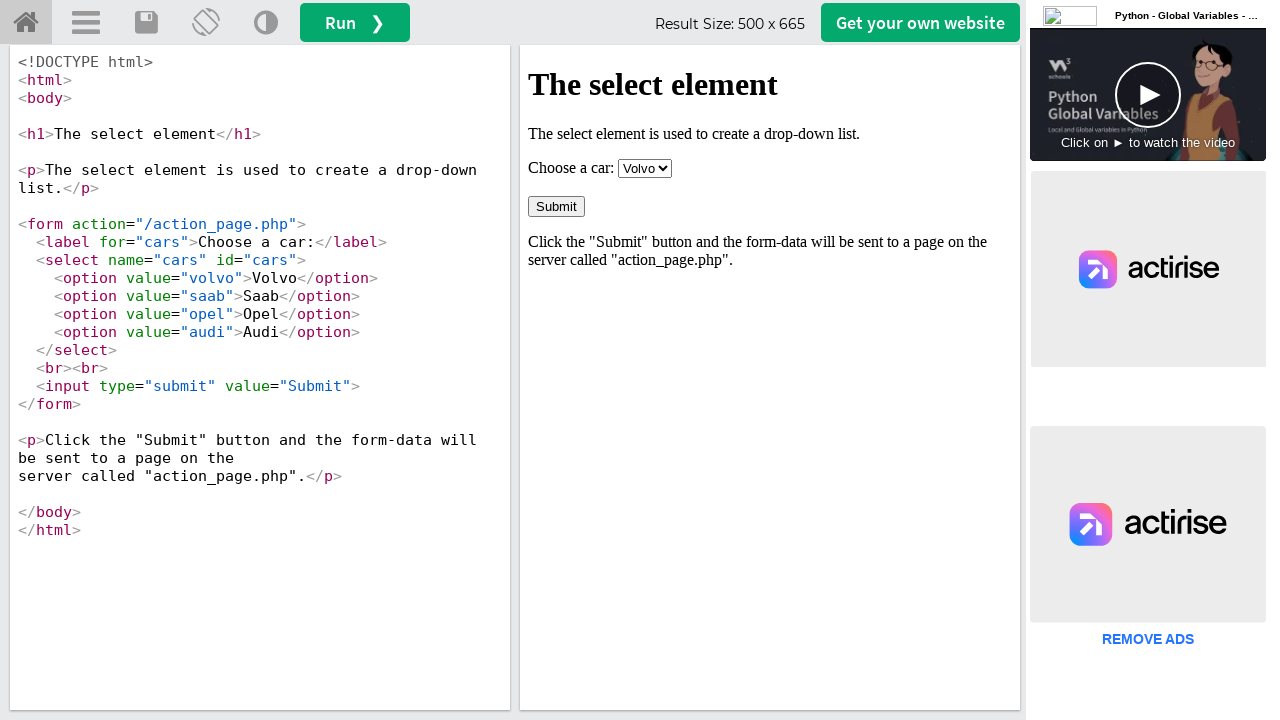

Selected 'Saab' option from the dropdown select element on iframe[name='iframeResult'] >> internal:control=enter-frame >> select
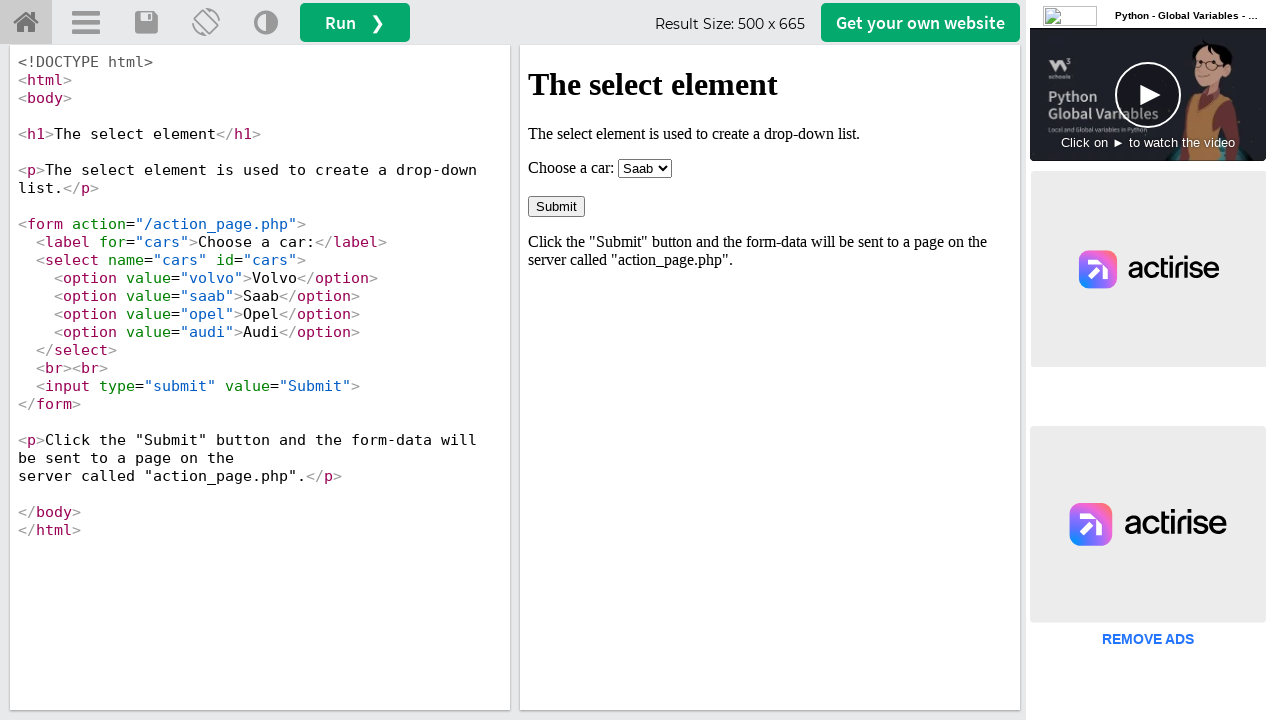

Retrieved the current value of the select element
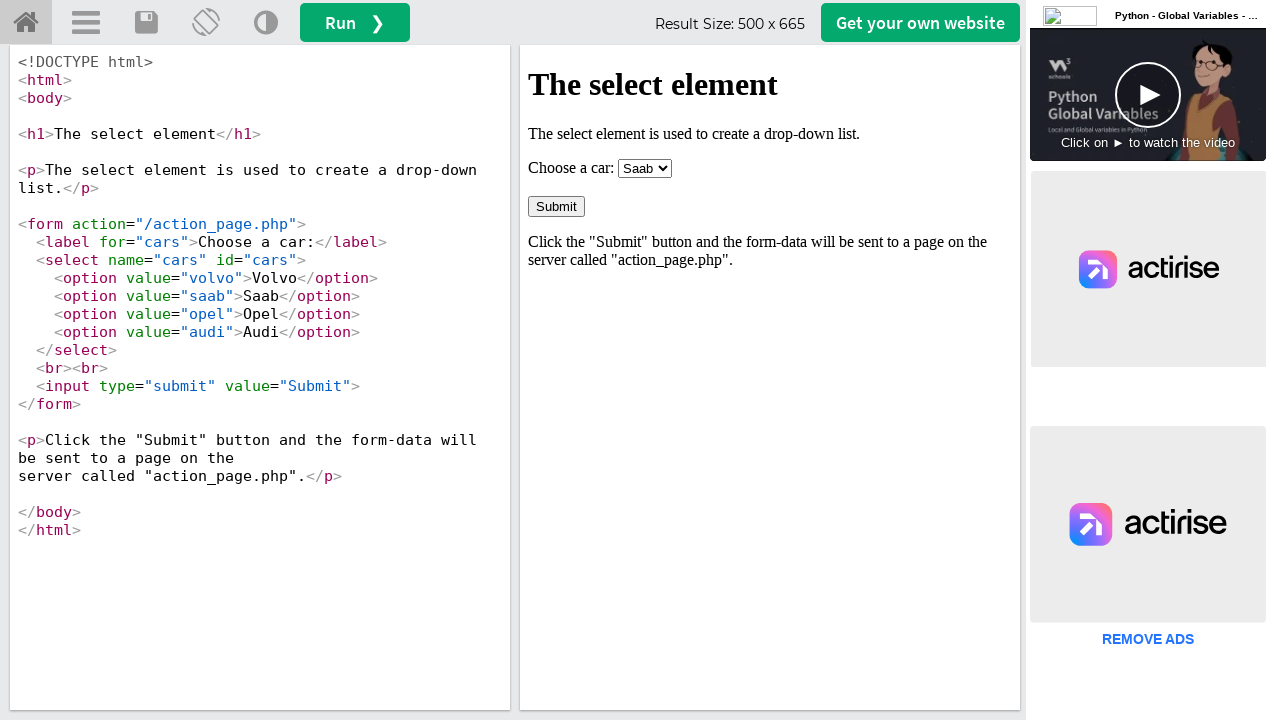

Assertion passed: selected value matches 'saab'
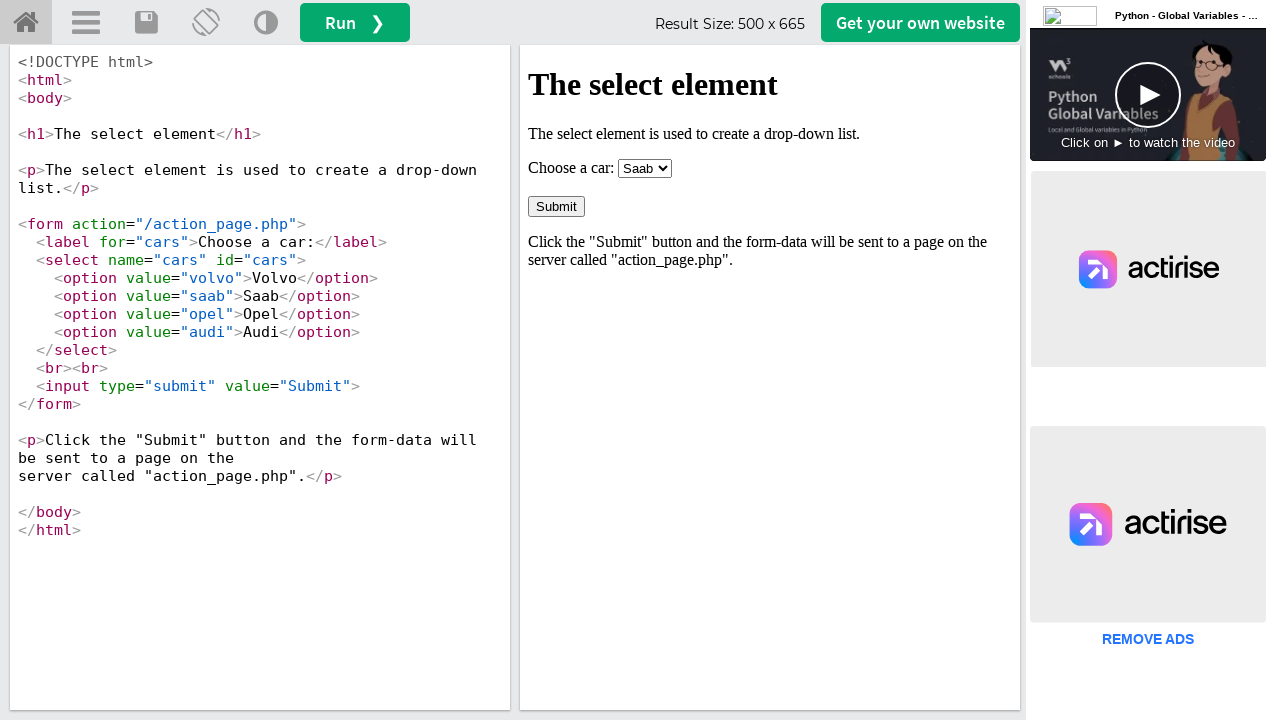

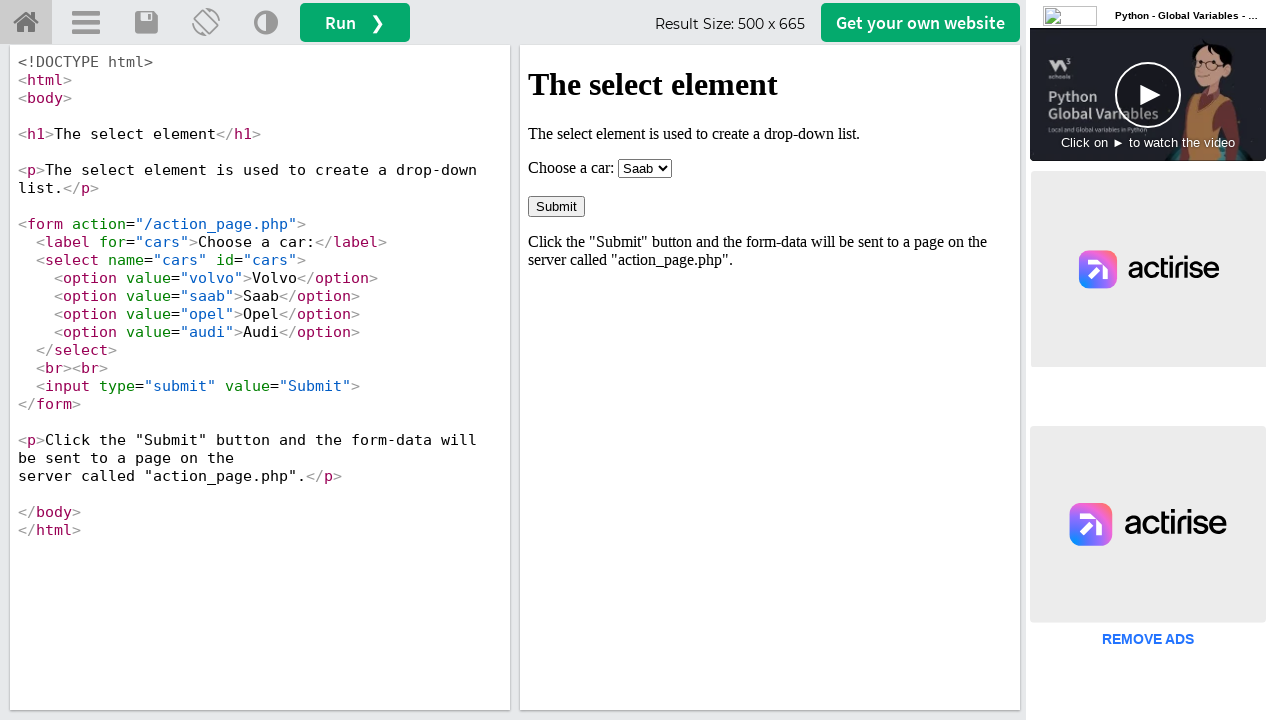